Tests checkboxes page by checking and unchecking checkbox elements

Starting URL: https://the-internet.herokuapp.com/

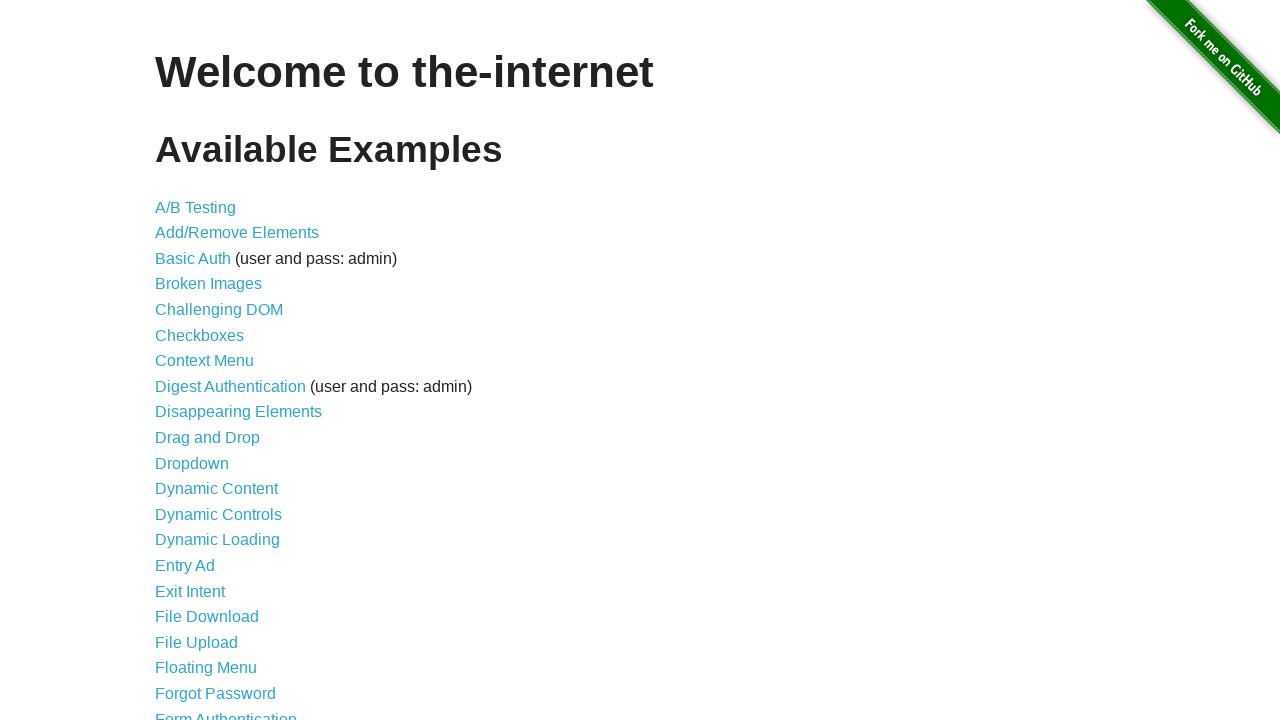

Clicked on Checkboxes link at (200, 335) on ul > li:nth-child(6) a
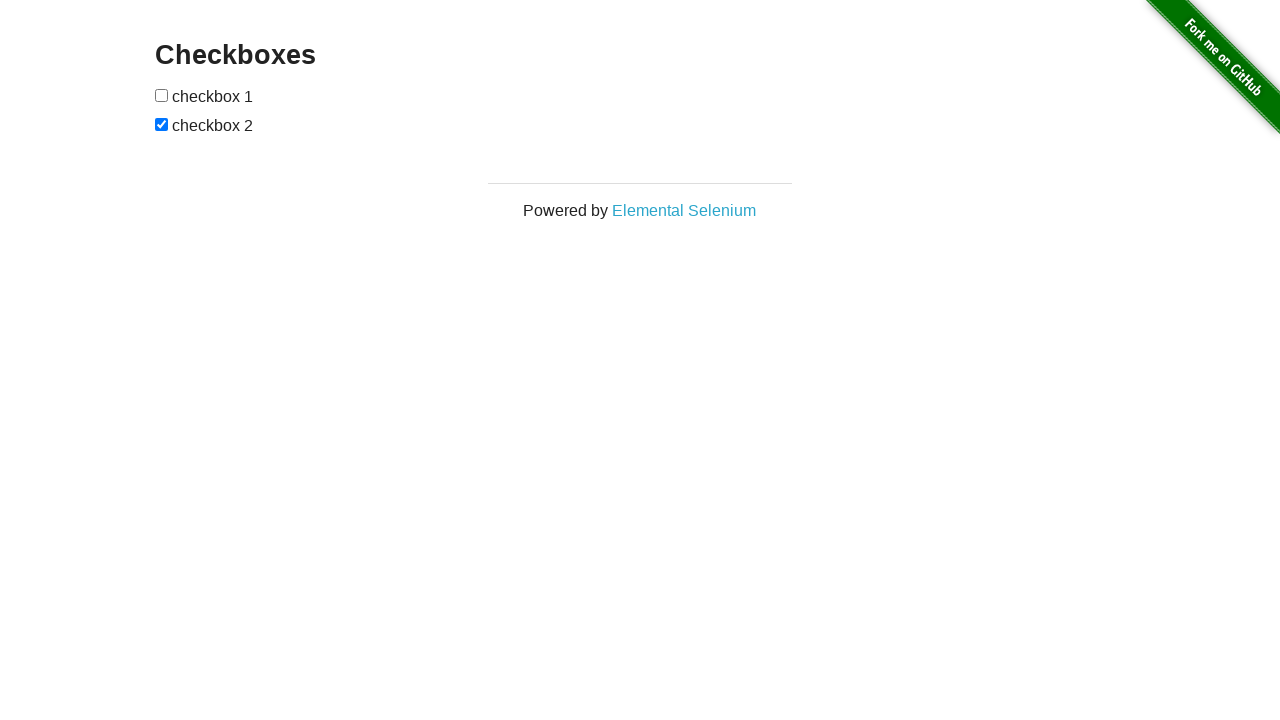

Clicked first checkbox at (162, 95) on #checkboxes input:nth-child(1)
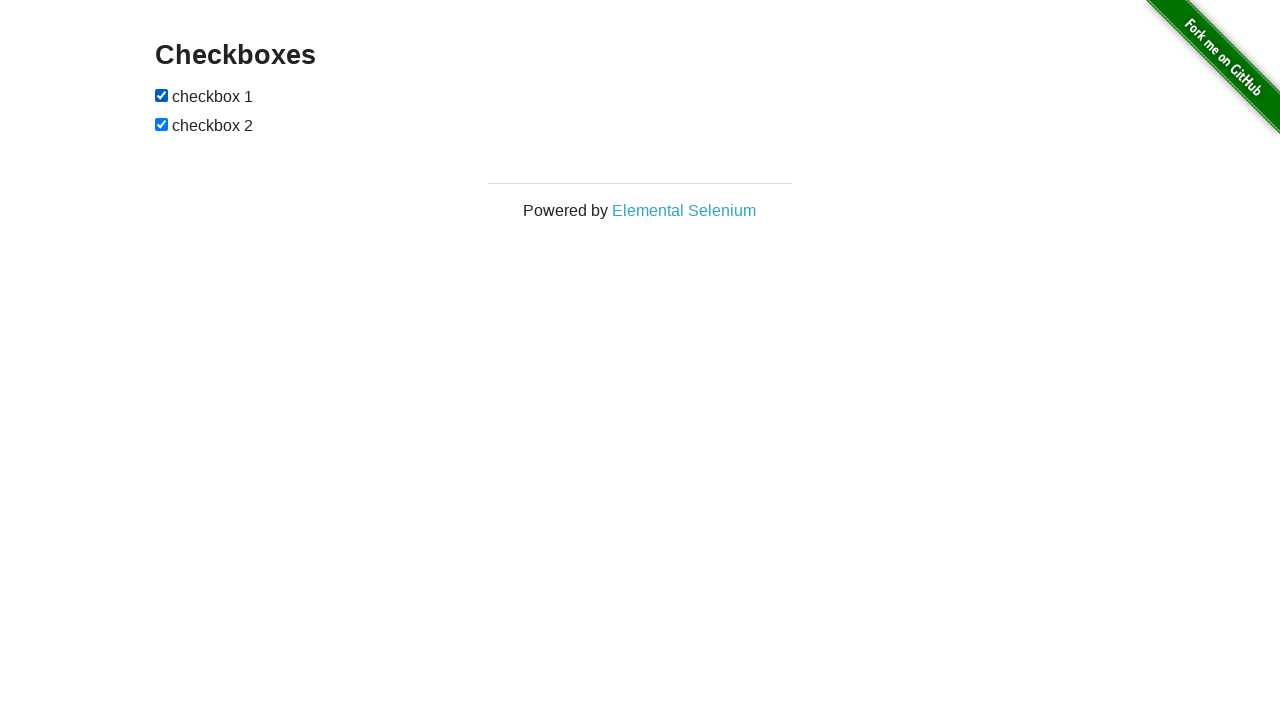

Unchecked first checkbox at (162, 95) on #checkboxes input:nth-child(1)
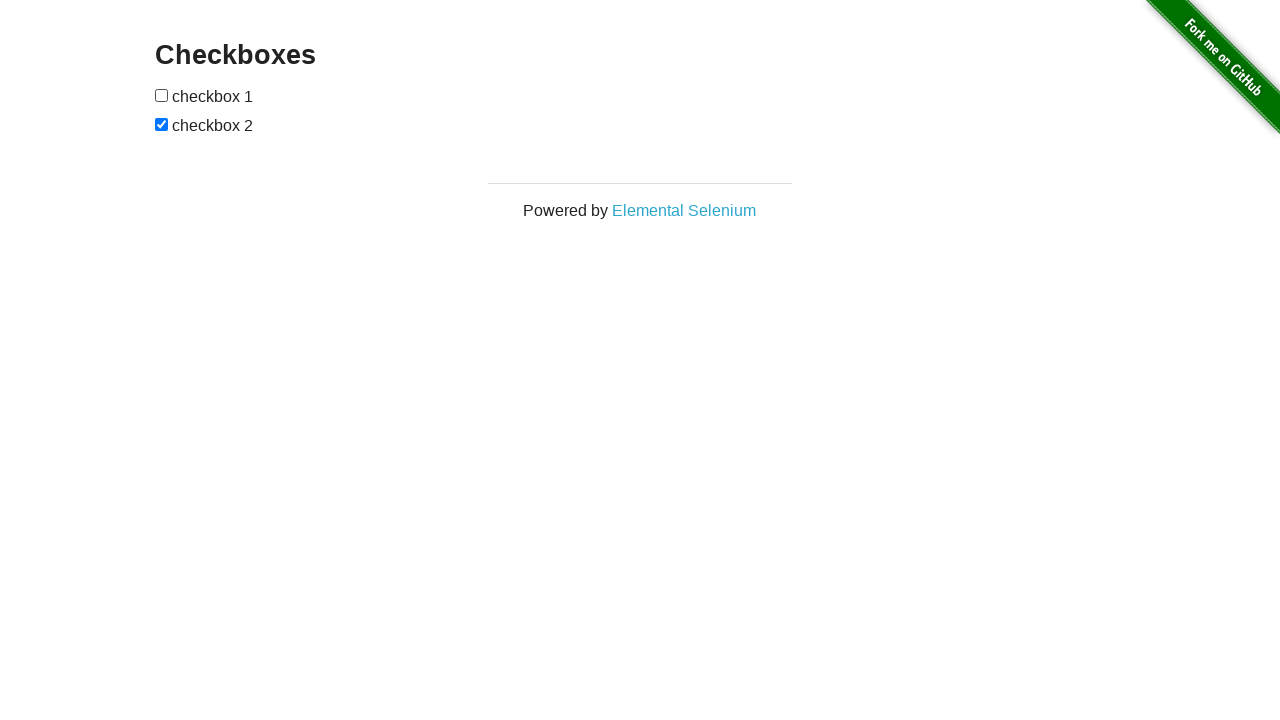

Clicked third checkbox element with force at (162, 124) on #checkboxes input:nth-child(3)
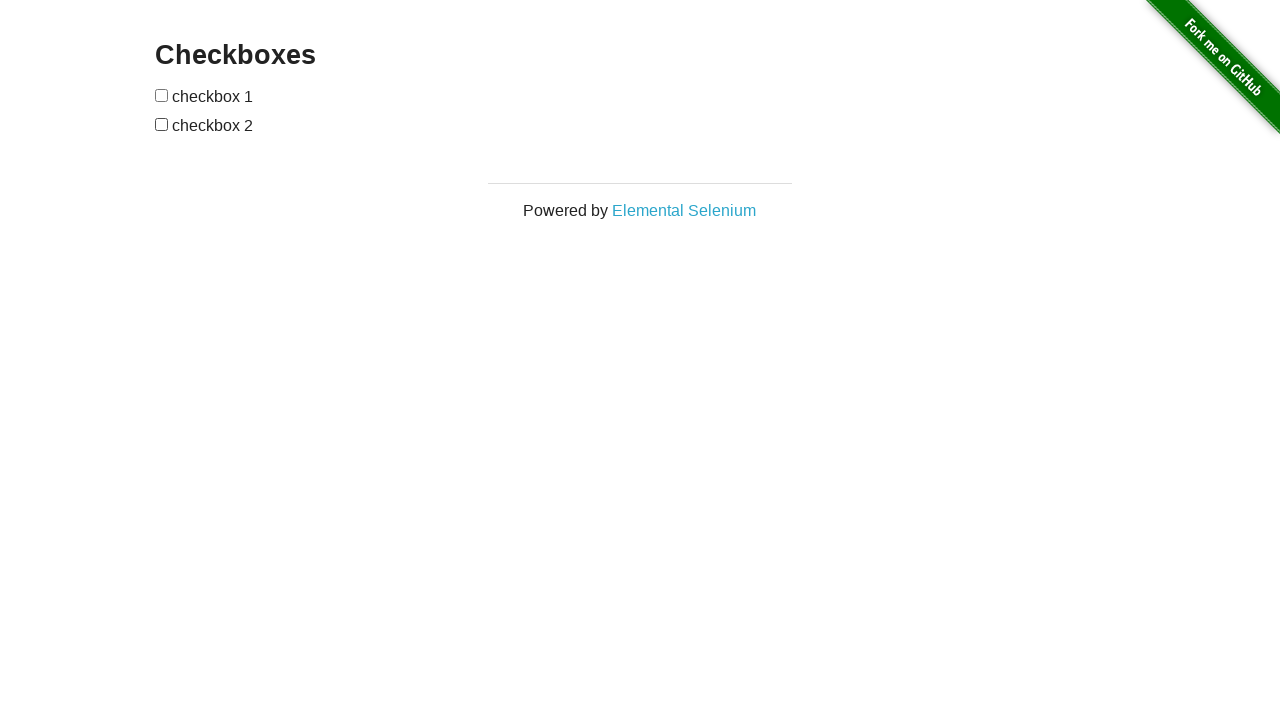

Checked third checkbox at (162, 124) on #checkboxes input:nth-child(3)
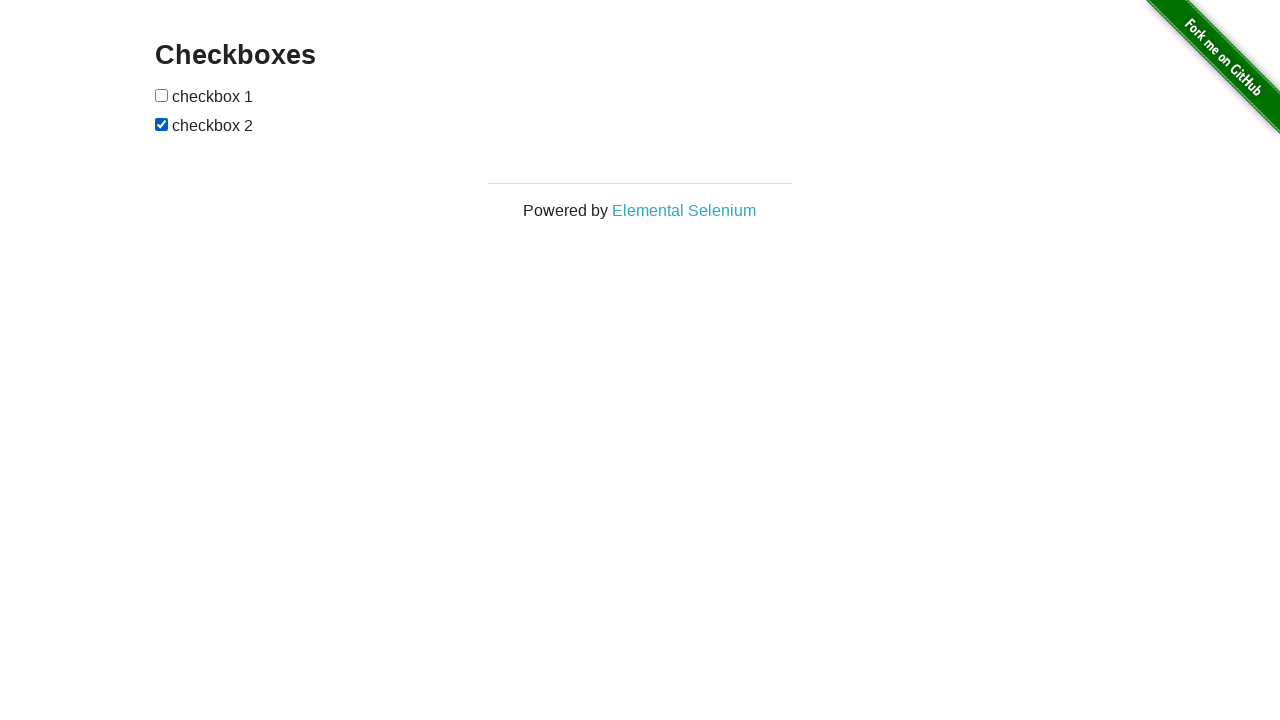

Navigated back
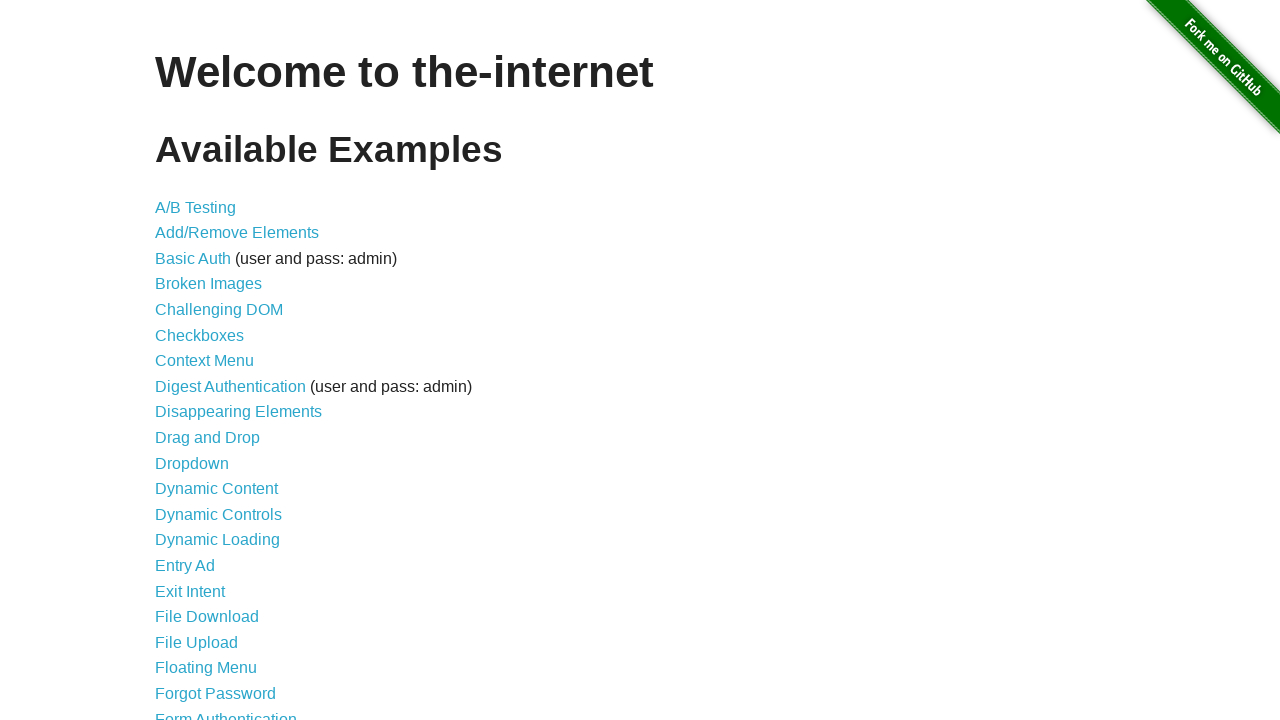

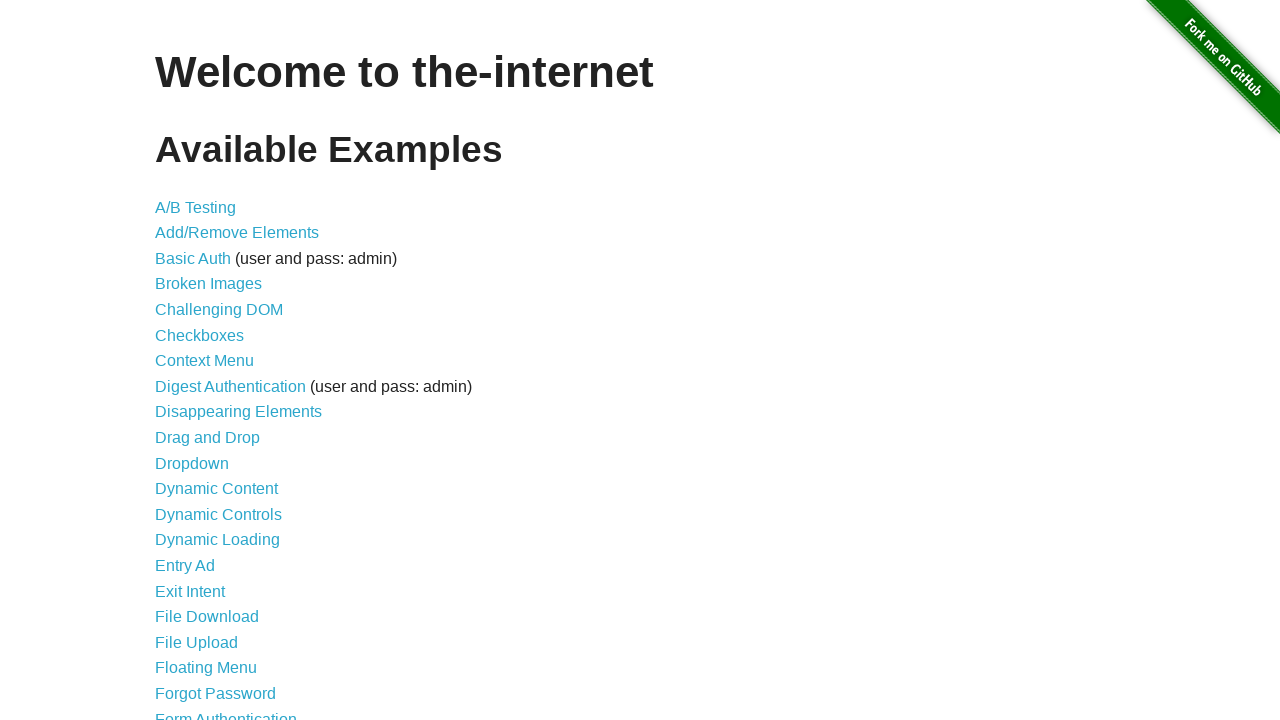